Tests checkbox/radio button functionality by clicking an option, verifying its selected state, refreshing the page, and checking the selection state again along with counting available checkboxes.

Starting URL: https://rahulshettyacademy.com/AutomationPractice/

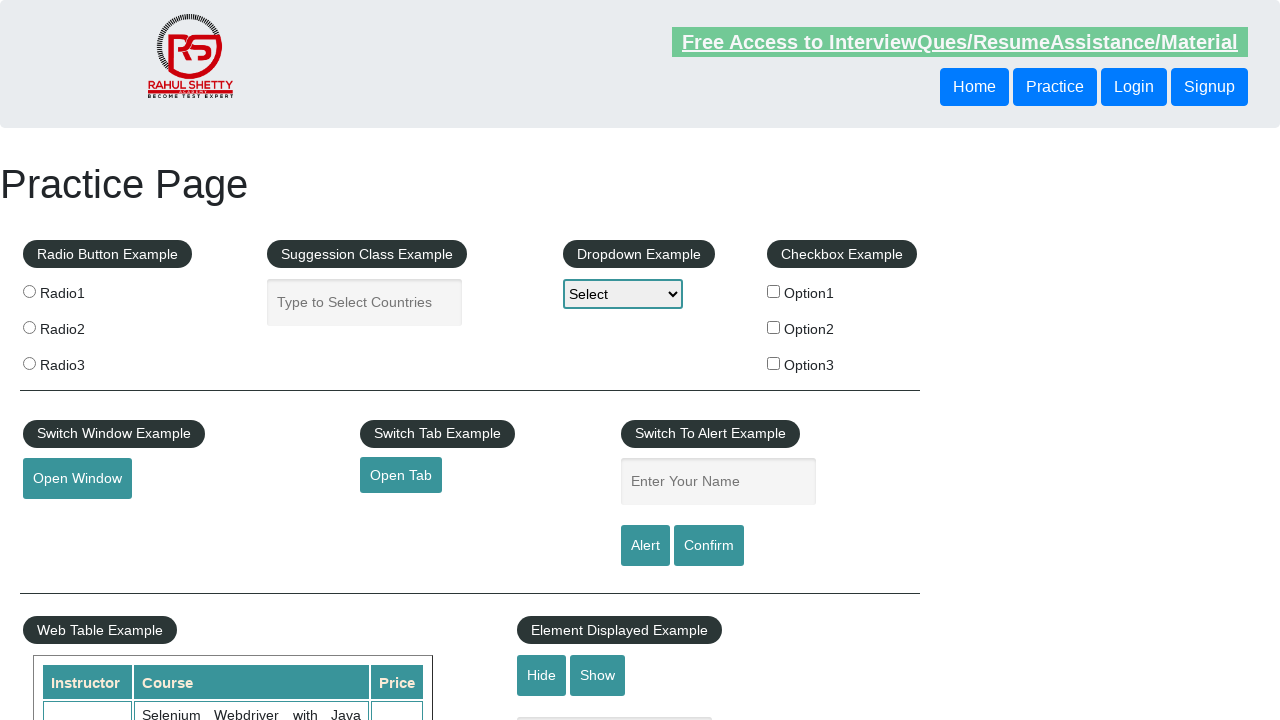

Clicked on the first radio button option (option1) at (774, 291) on input[value='option1']
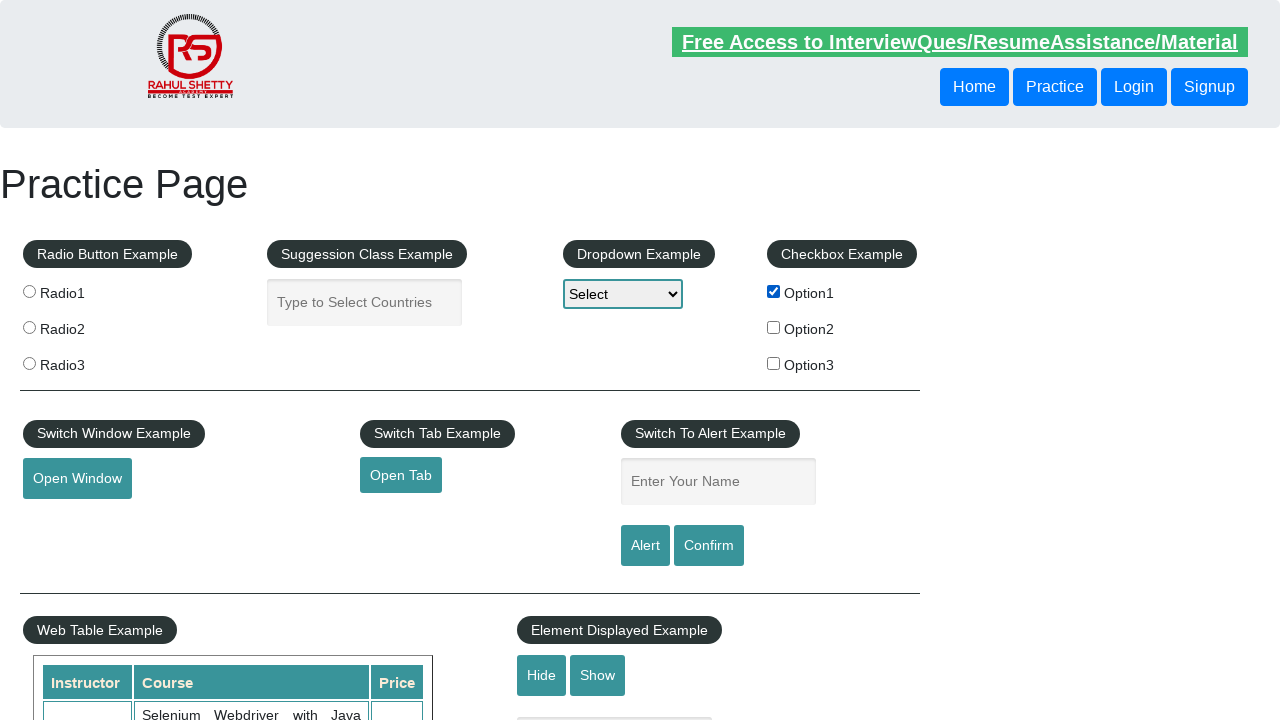

Verified that option1 radio button is selected
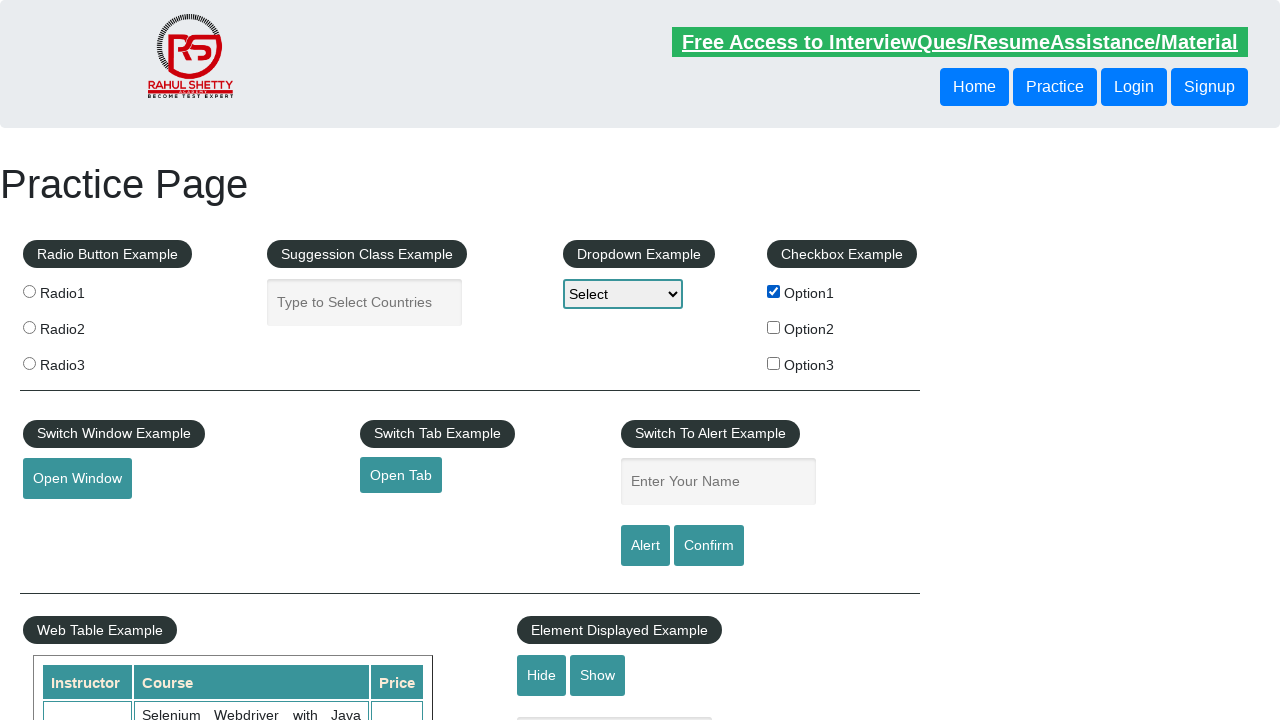

Refreshed the page
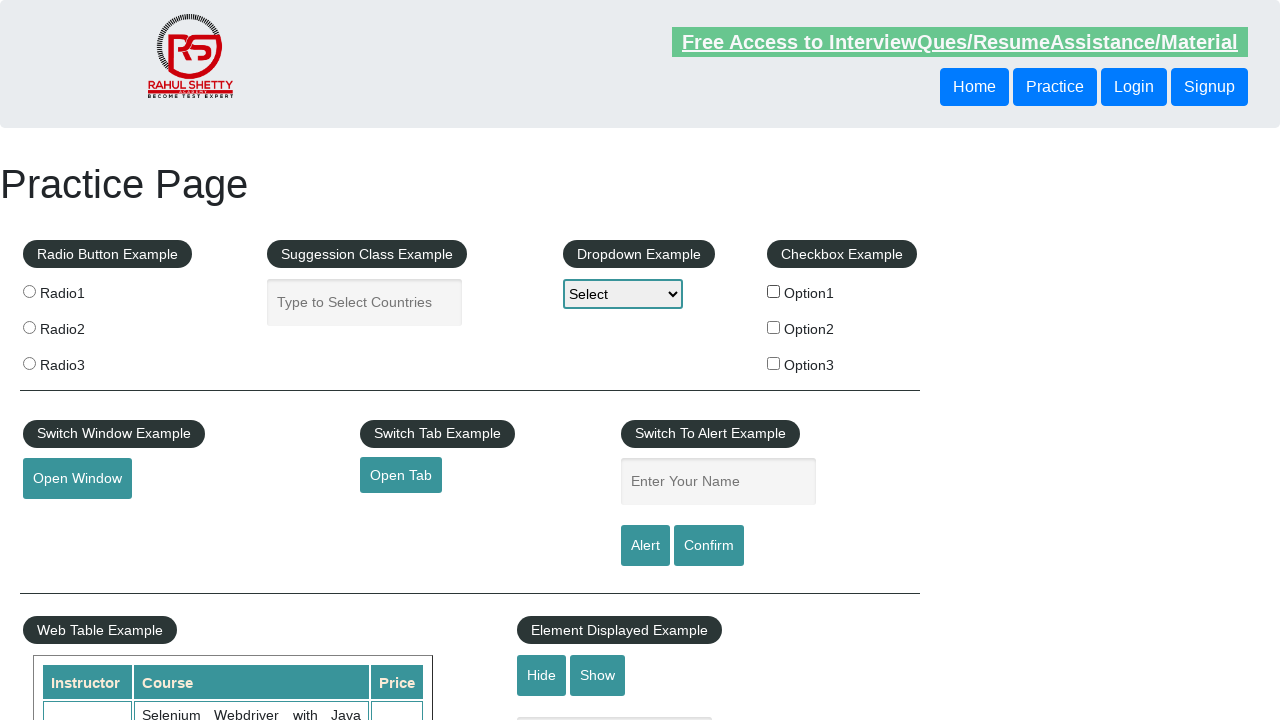

Verified that option1 radio button is no longer selected after page refresh
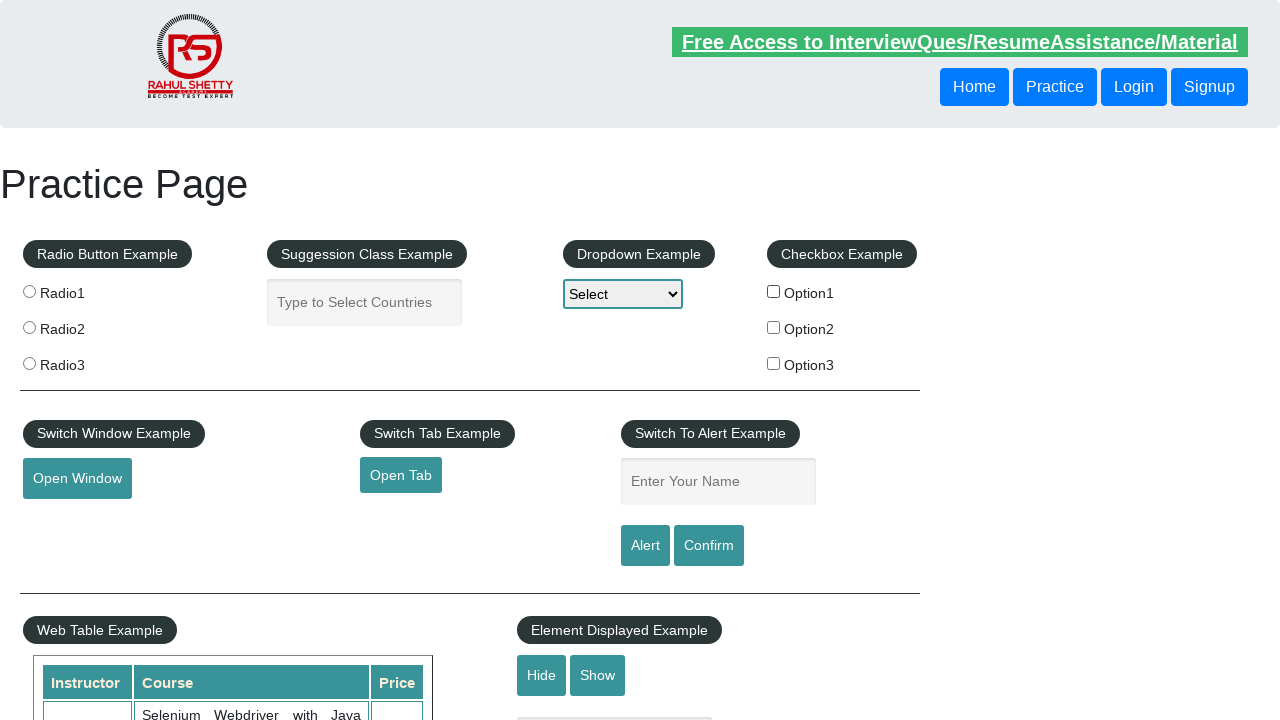

Waited for checkbox section to load
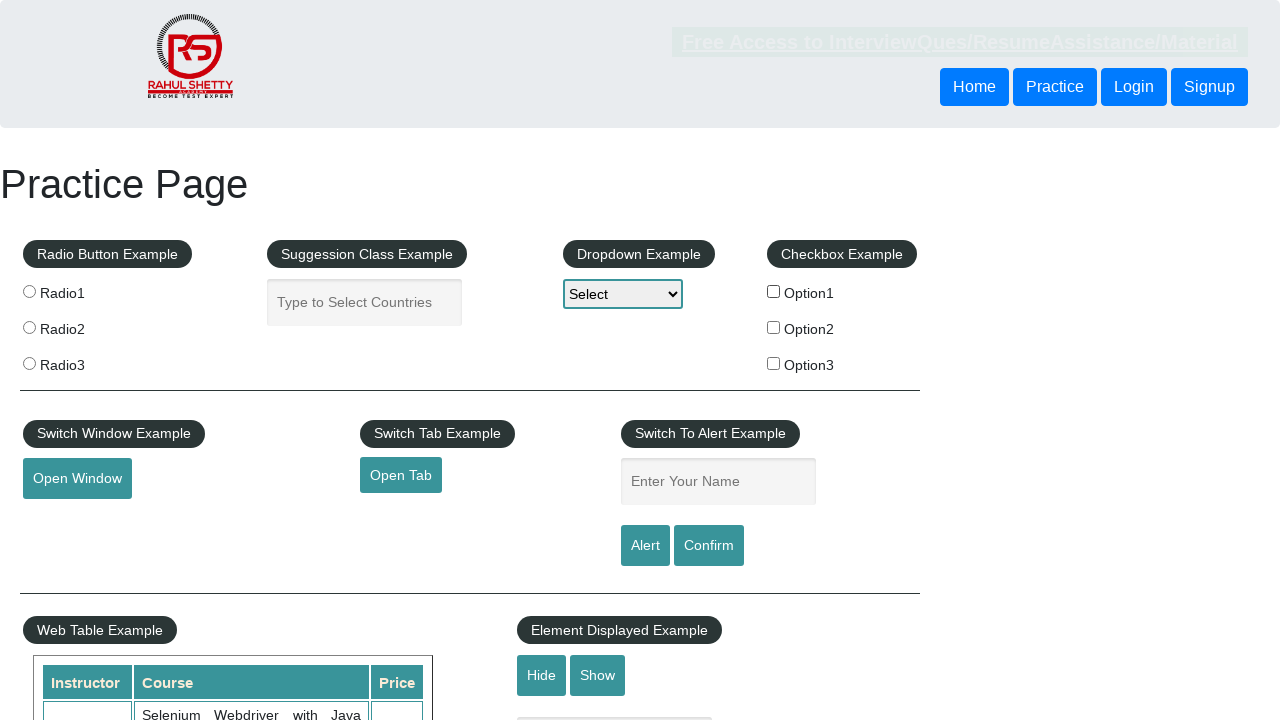

Counted 3 checkboxes on the page
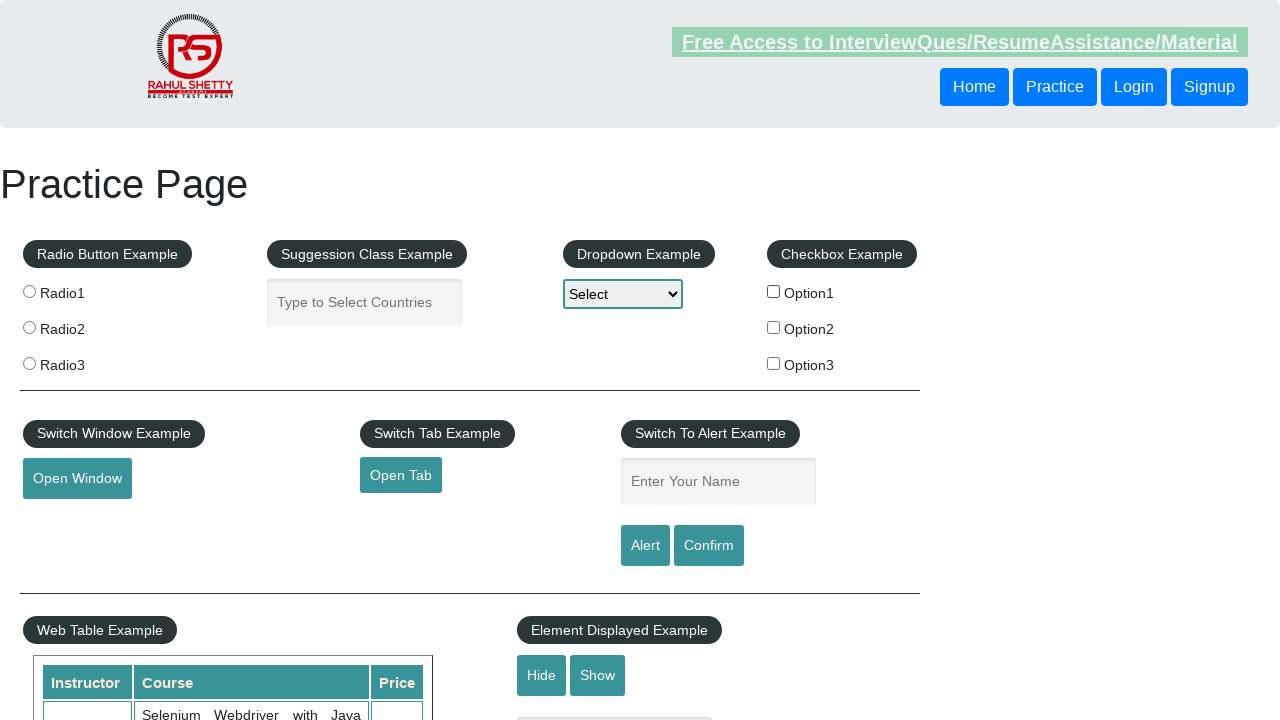

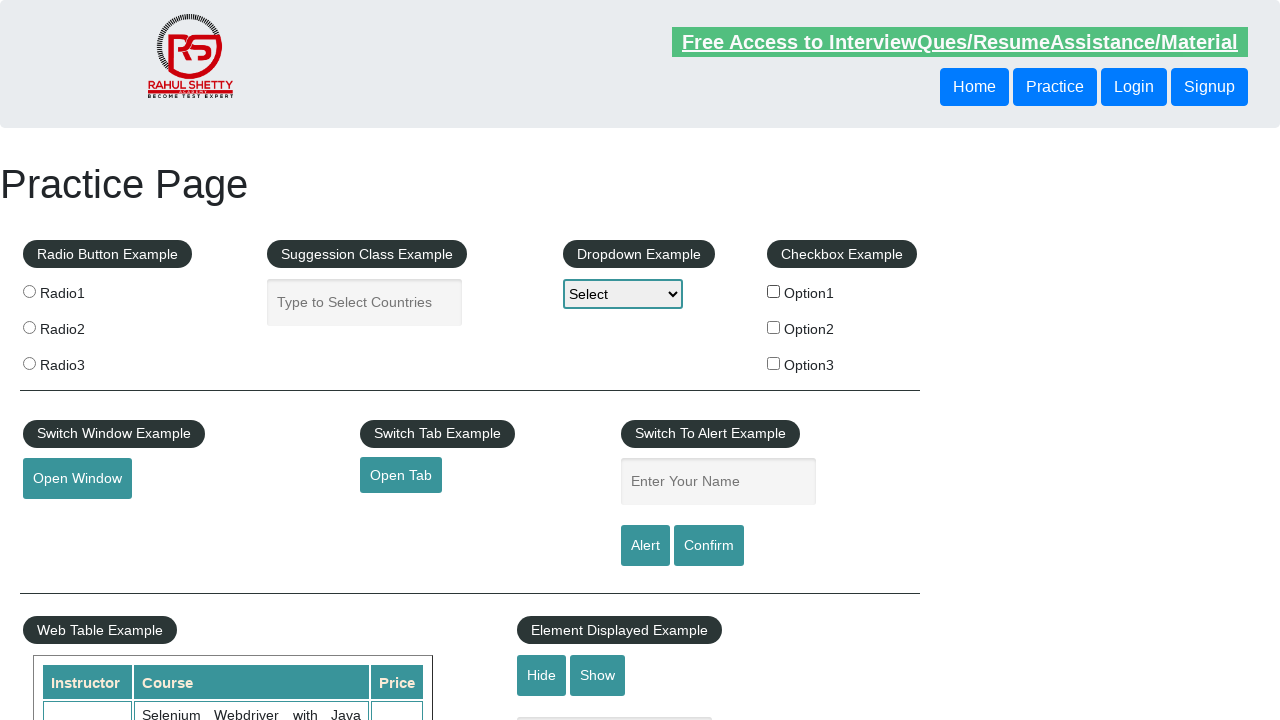